Tests that edits are saved when the input loses focus (blur event)

Starting URL: https://demo.playwright.dev/todomvc

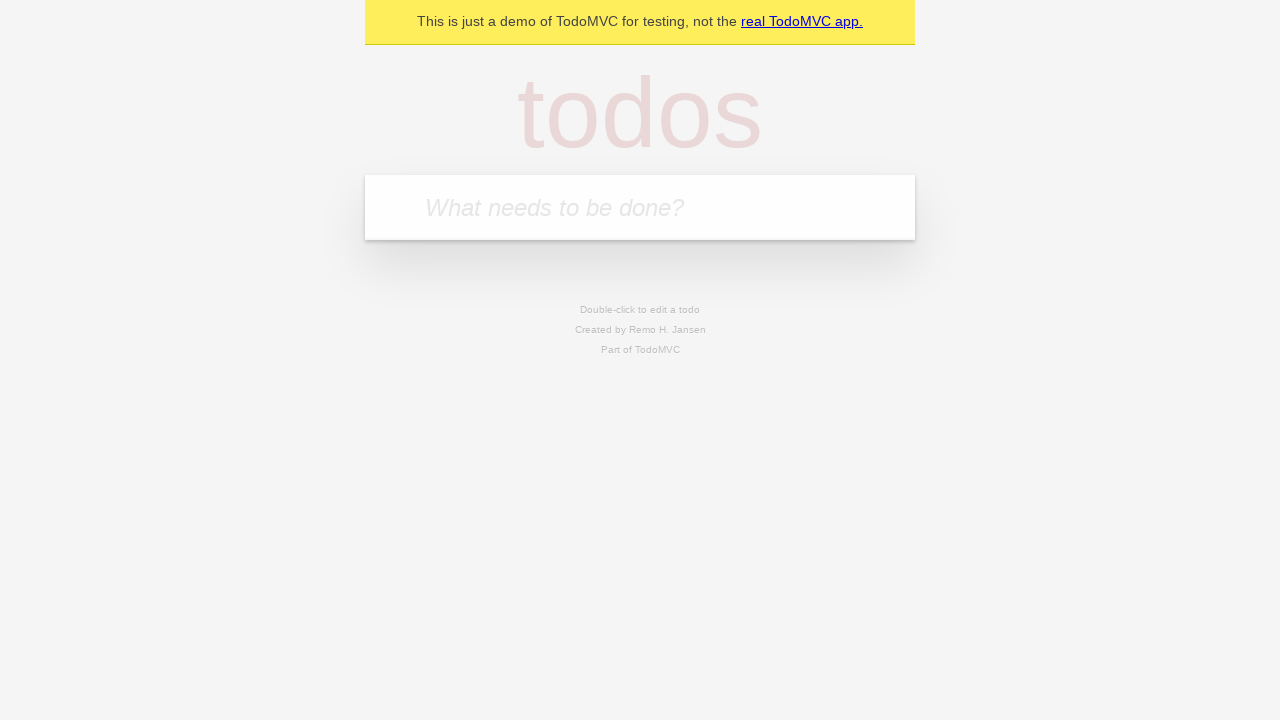

Filled todo input with 'buy some cheese' on internal:attr=[placeholder="What needs to be done?"i]
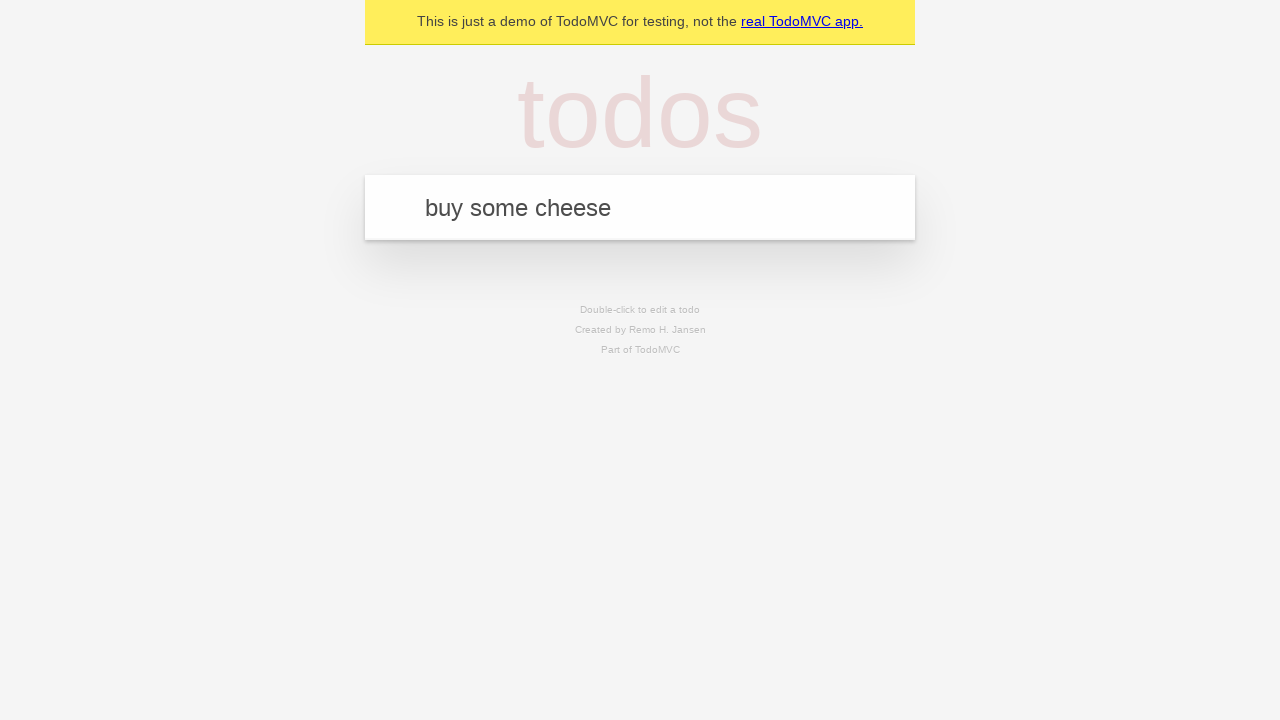

Pressed Enter to create first todo item on internal:attr=[placeholder="What needs to be done?"i]
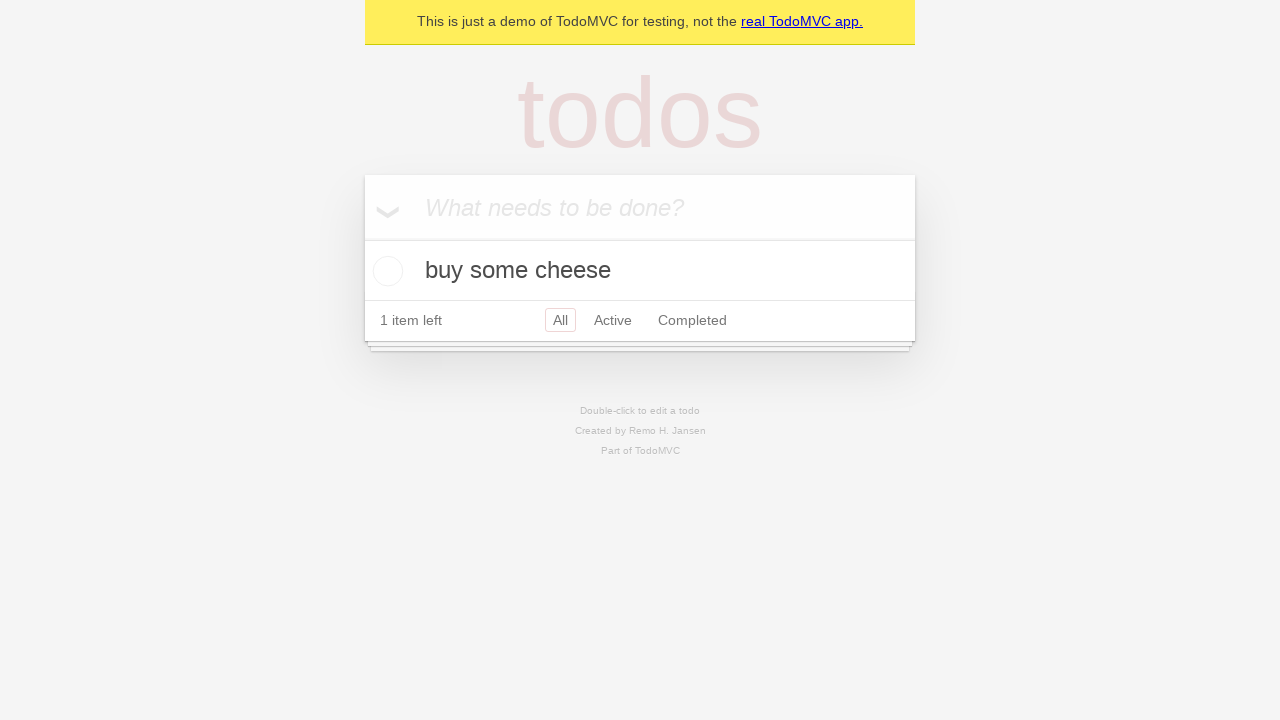

Filled todo input with 'feed the cat' on internal:attr=[placeholder="What needs to be done?"i]
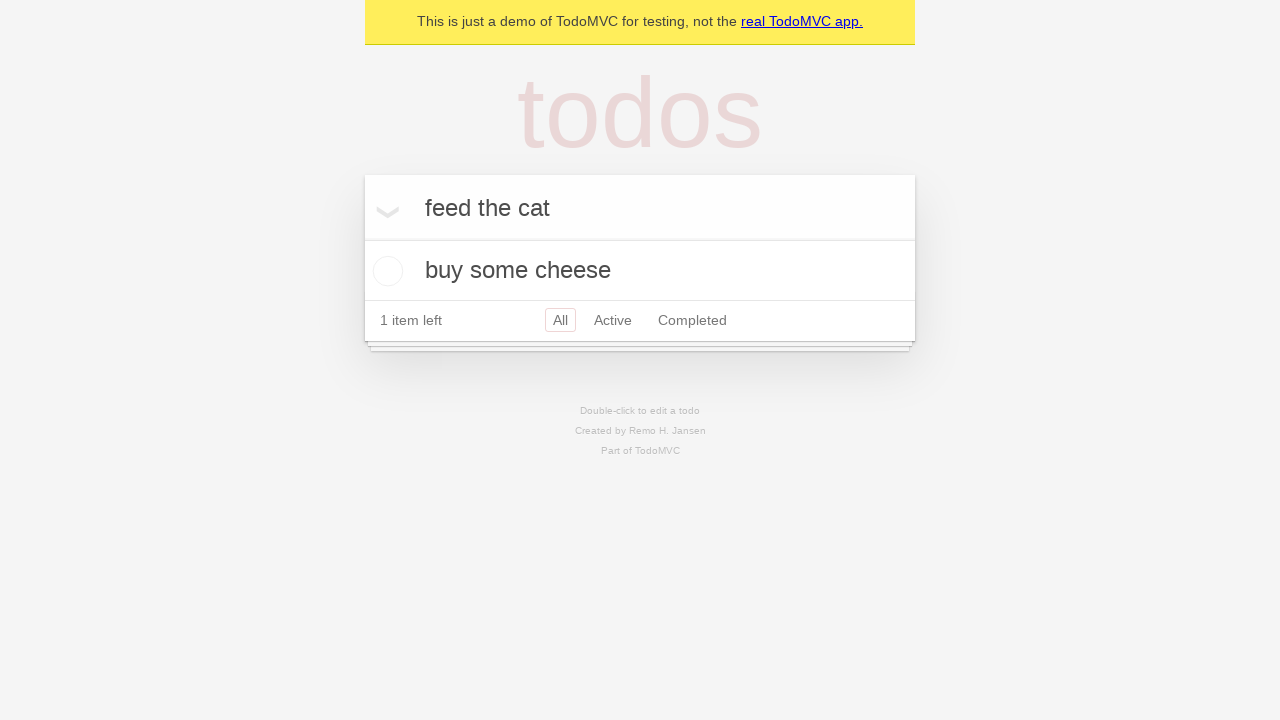

Pressed Enter to create second todo item on internal:attr=[placeholder="What needs to be done?"i]
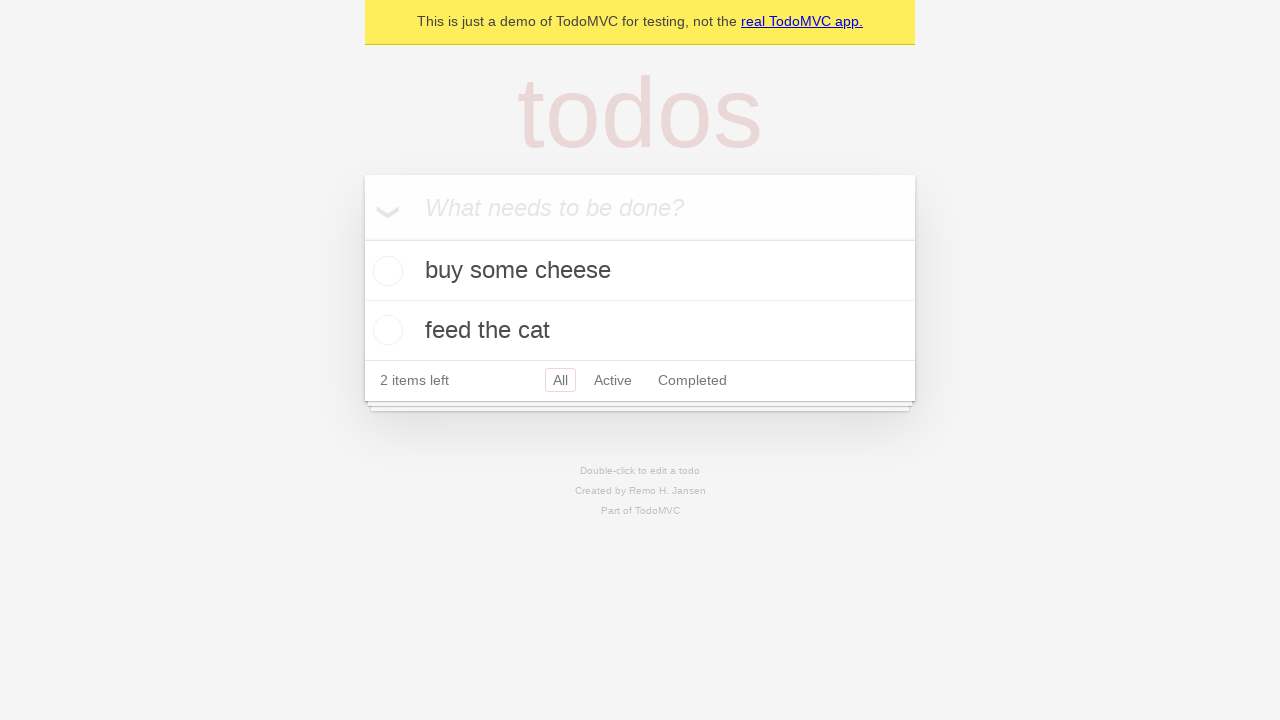

Filled todo input with 'book a doctors appointment' on internal:attr=[placeholder="What needs to be done?"i]
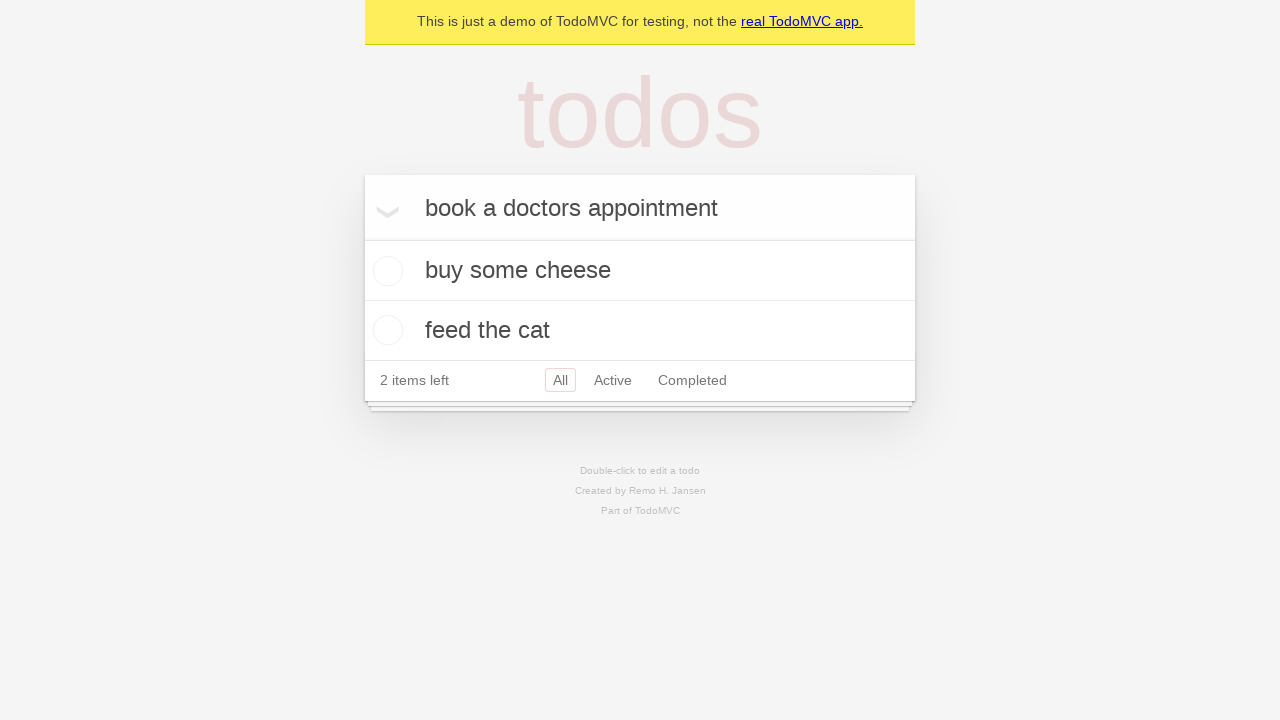

Pressed Enter to create third todo item on internal:attr=[placeholder="What needs to be done?"i]
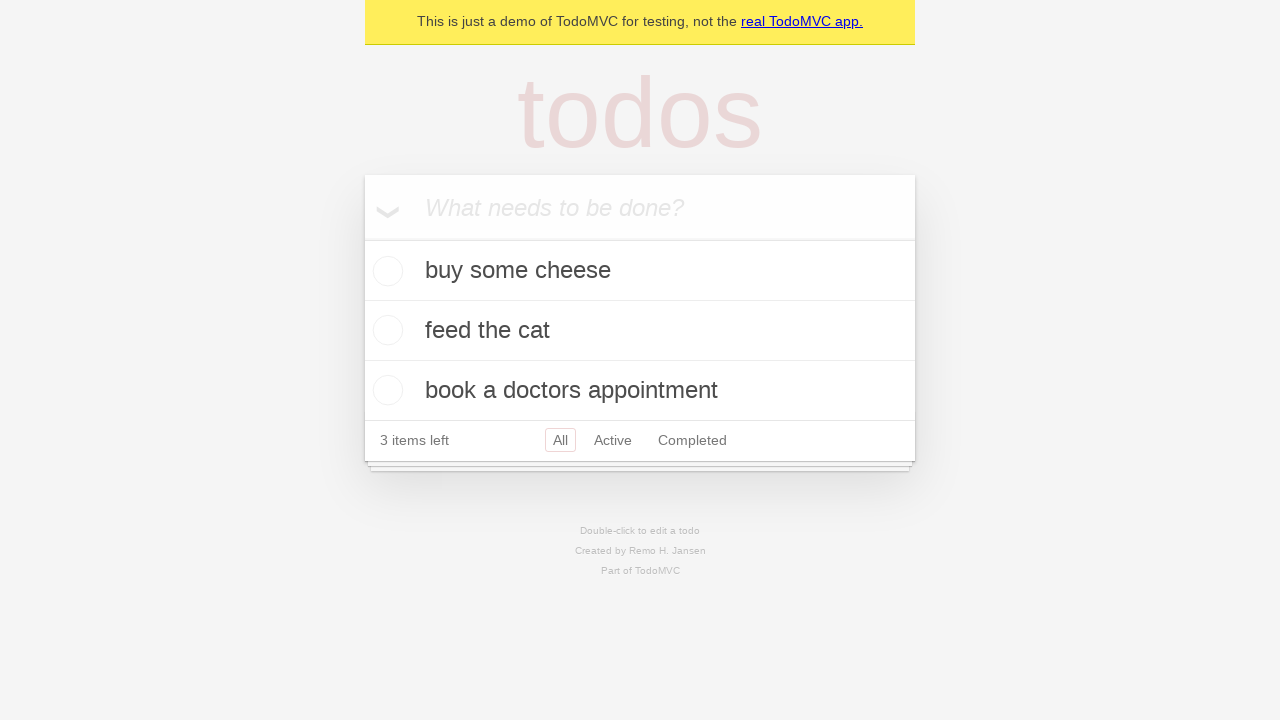

Double-clicked second todo item to enter edit mode at (640, 331) on internal:testid=[data-testid="todo-item"s] >> nth=1
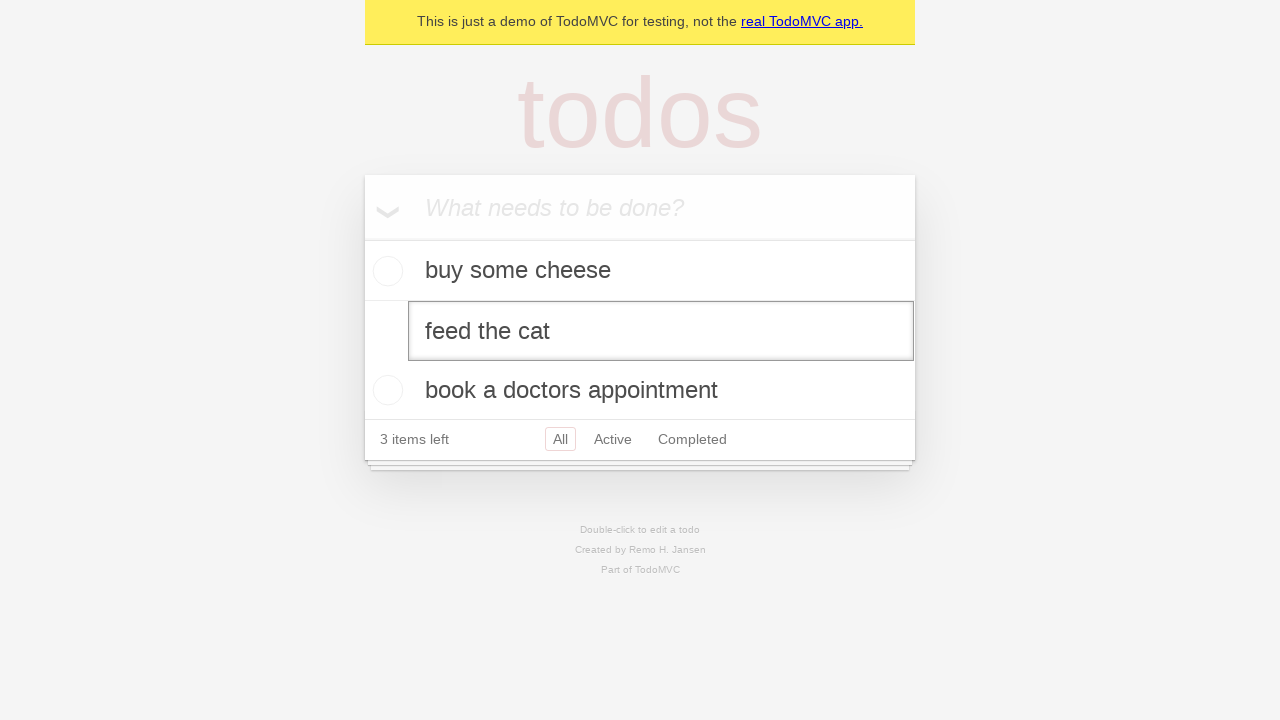

Filled edit textbox with new text 'buy some sausages' on internal:testid=[data-testid="todo-item"s] >> nth=1 >> internal:role=textbox[nam
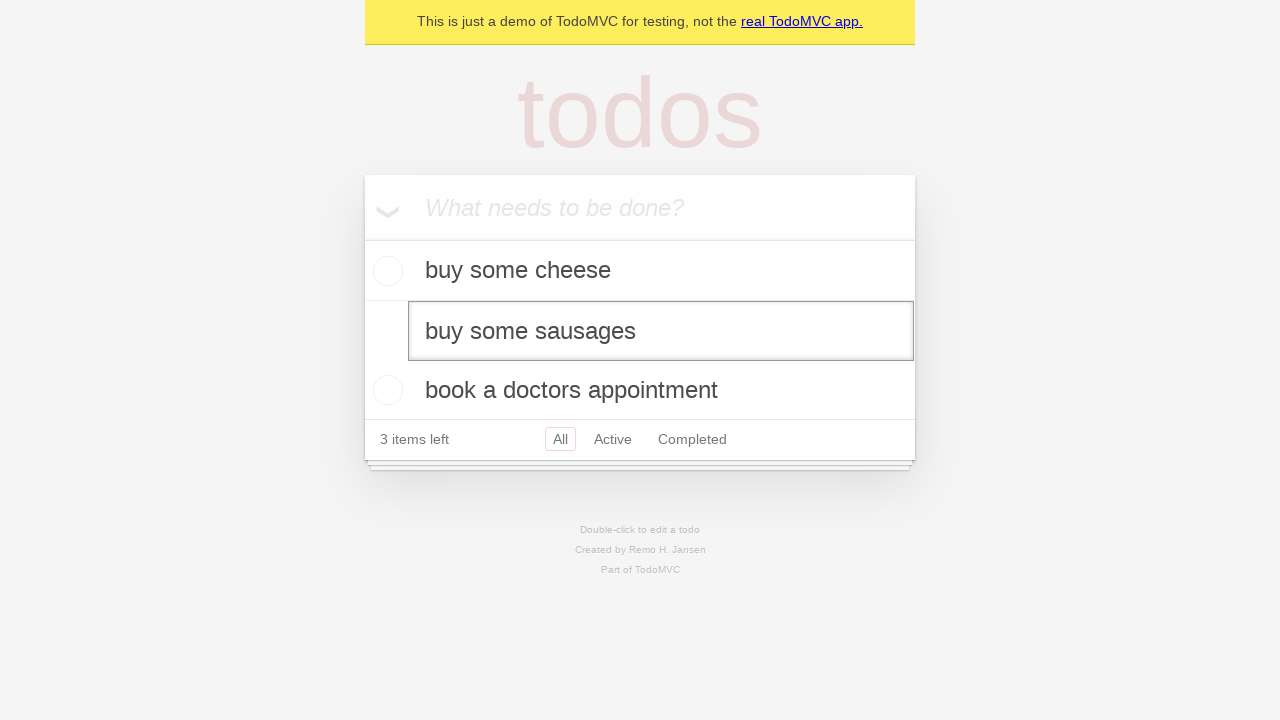

Dispatched blur event to trigger save on edit textbox
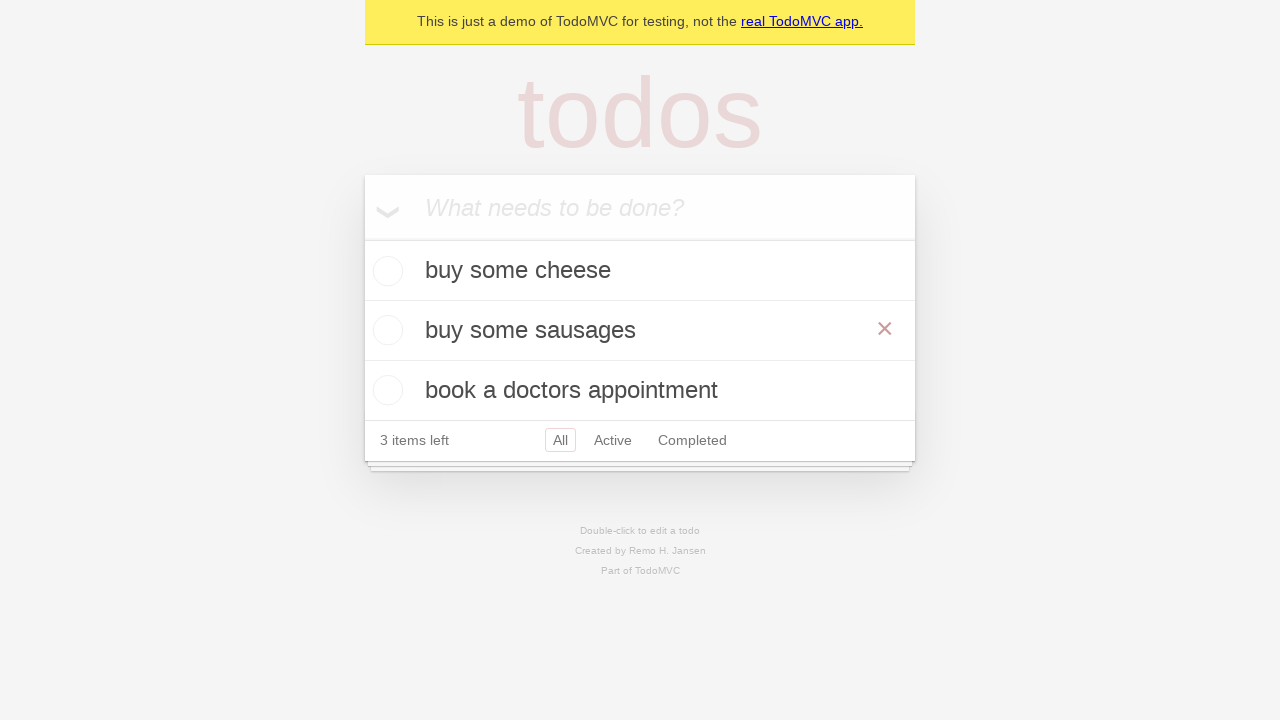

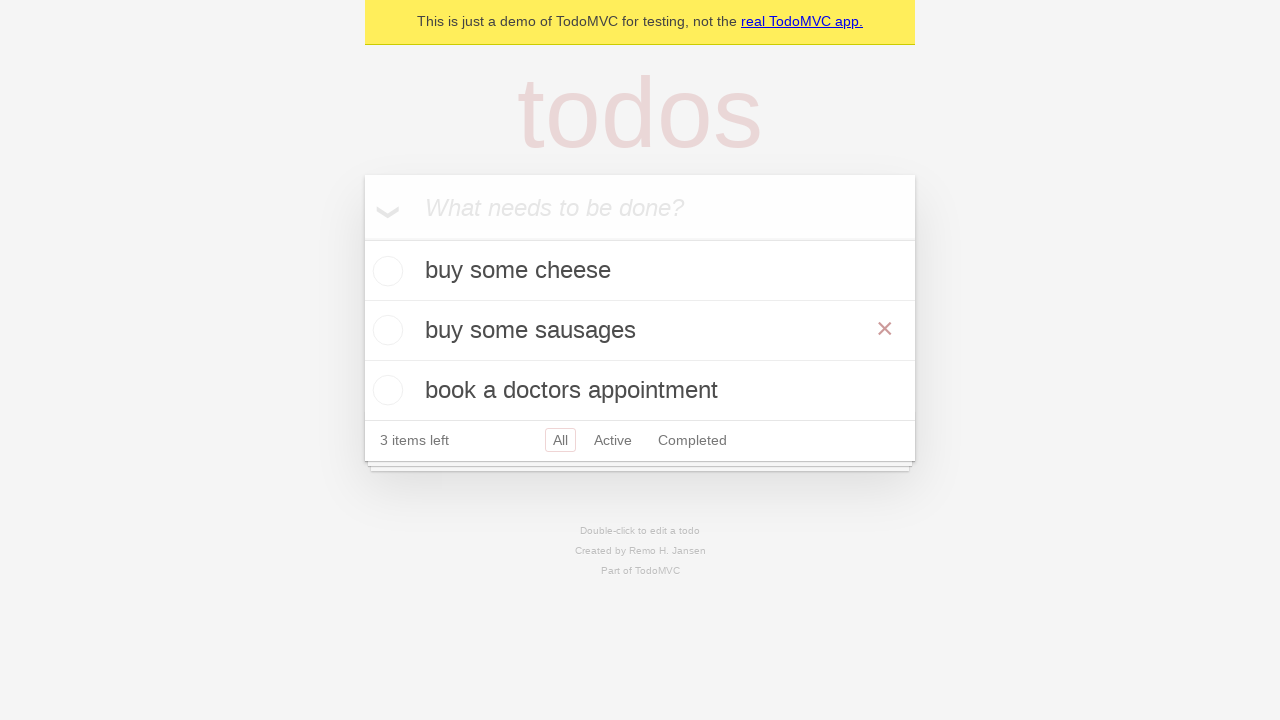